Clicks a link with calculated mathematical text value, then fills out a form with personal information (first name, last name, city, country) and submits it.

Starting URL: http://suninjuly.github.io/find_link_text

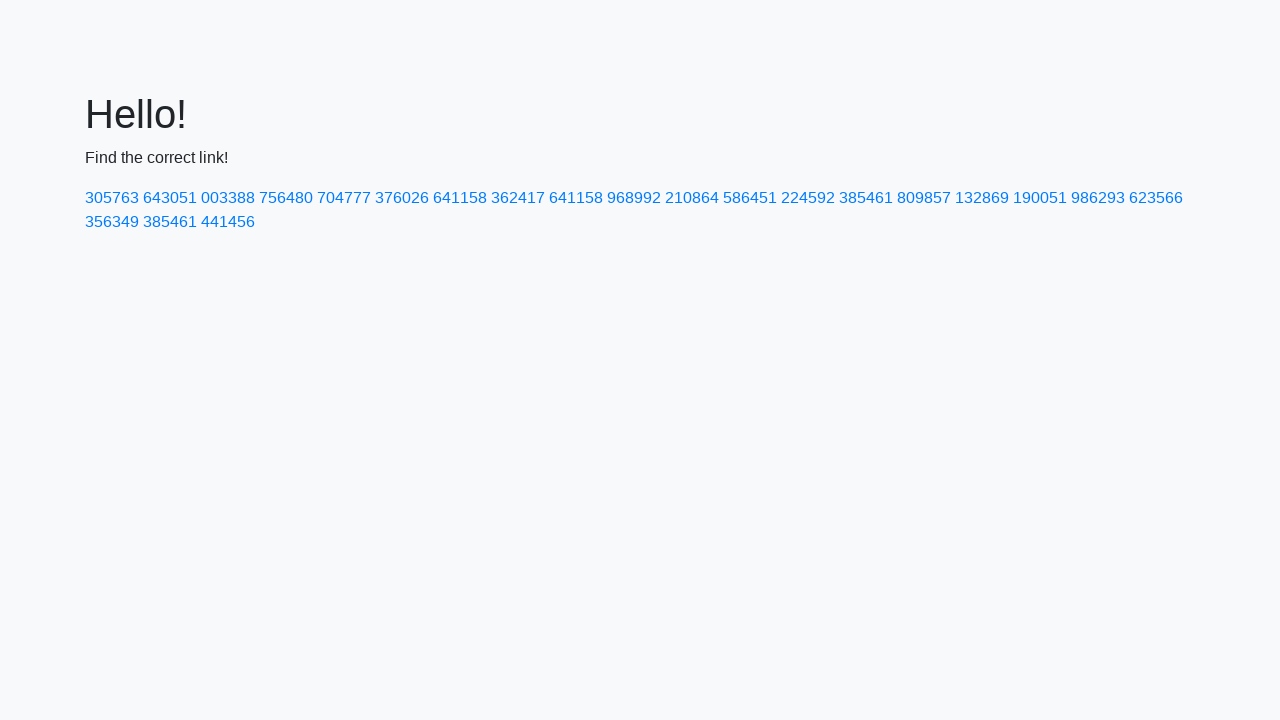

Clicked link with calculated mathematical text value: 224592 at (808, 198) on text=224592
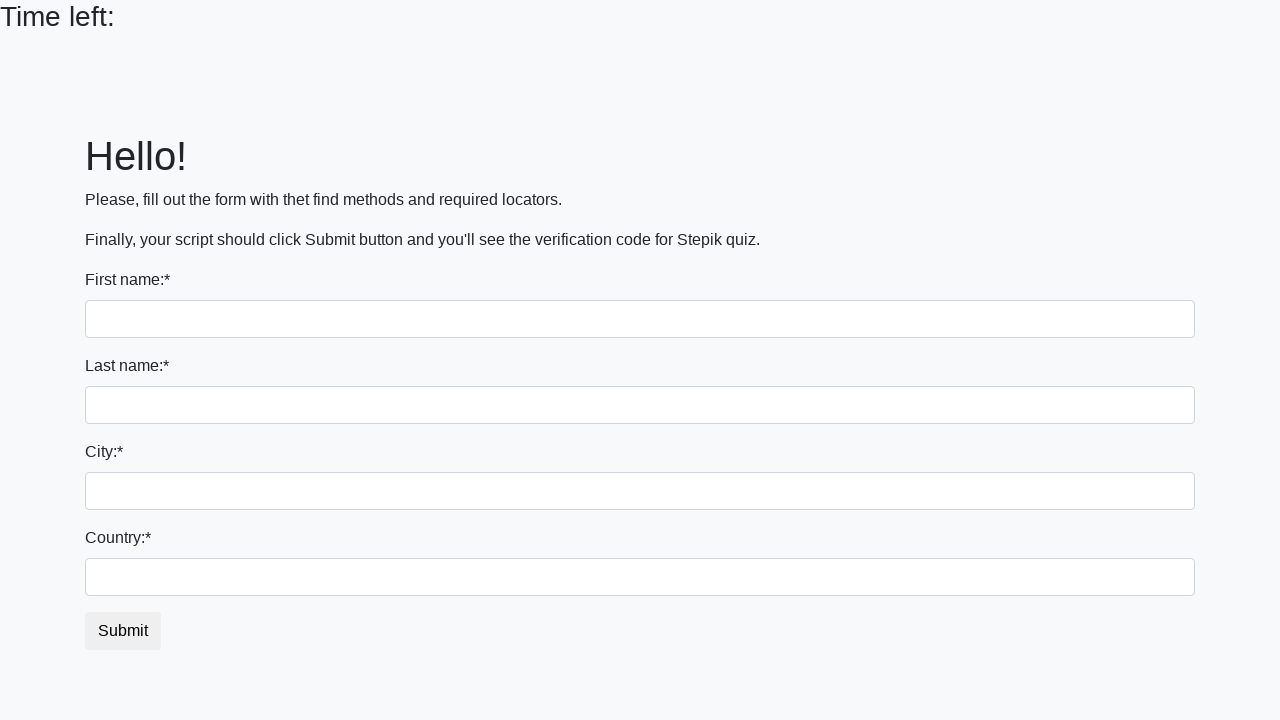

Filled first name field with 'Ivan' on div.form-group:nth-child(1) input
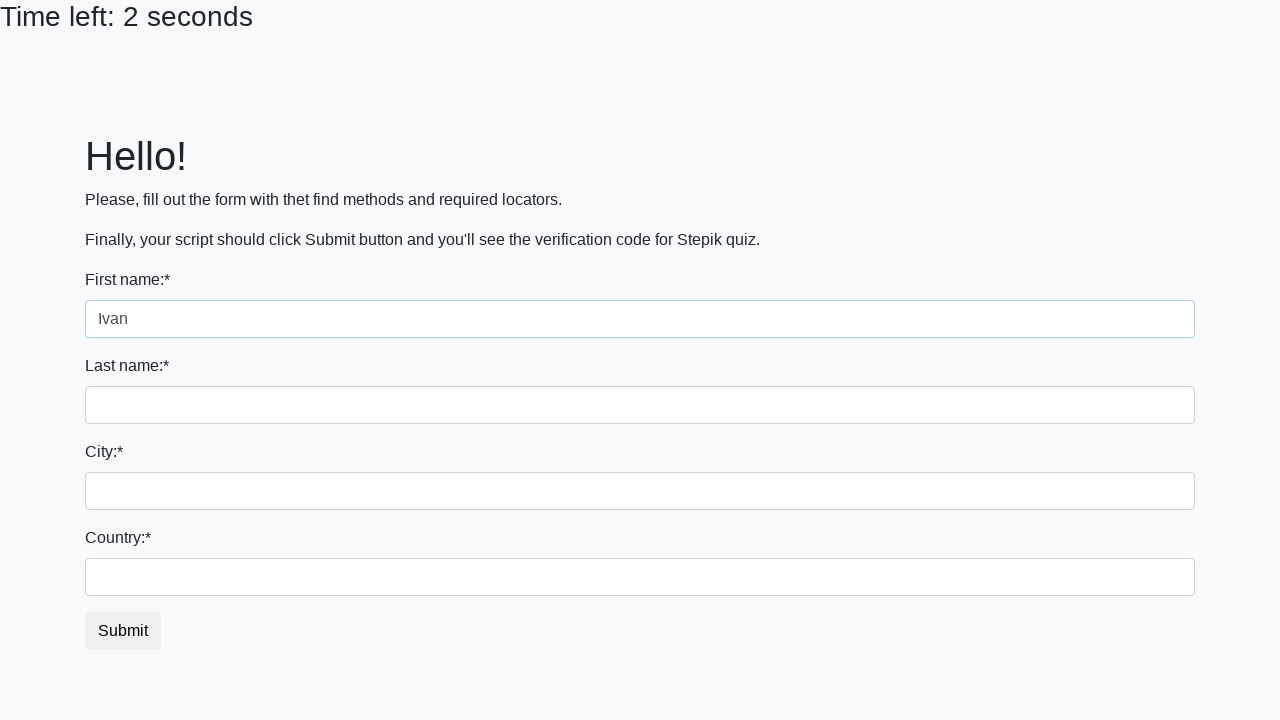

Filled last name field with 'Petrov' on input[name='last_name']
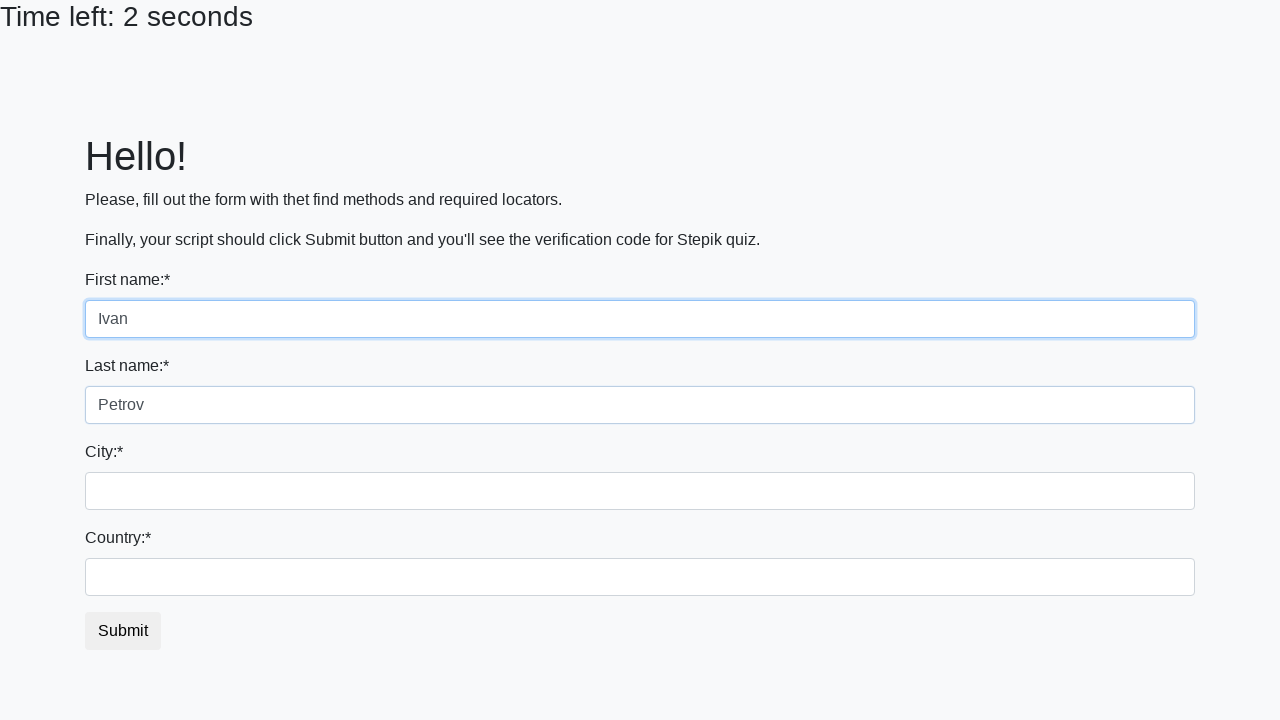

Filled city field with 'Smolensk' on input.city
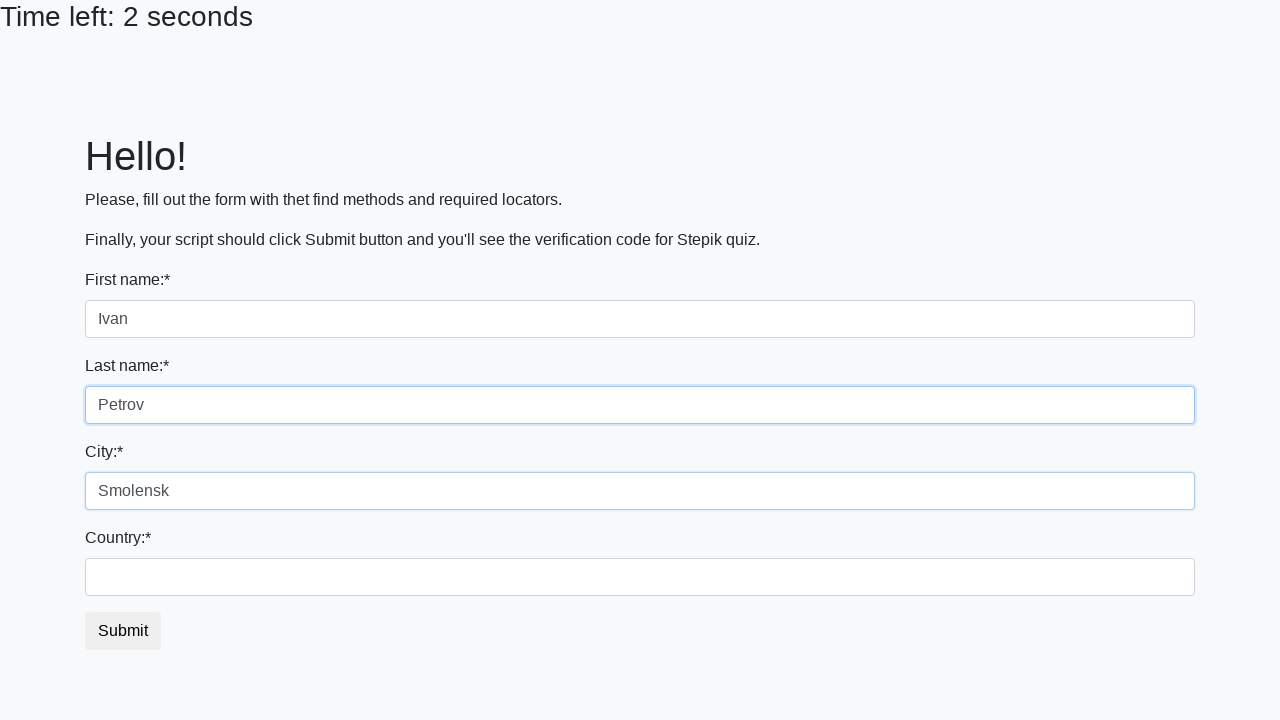

Filled country field with 'Russia' on #country
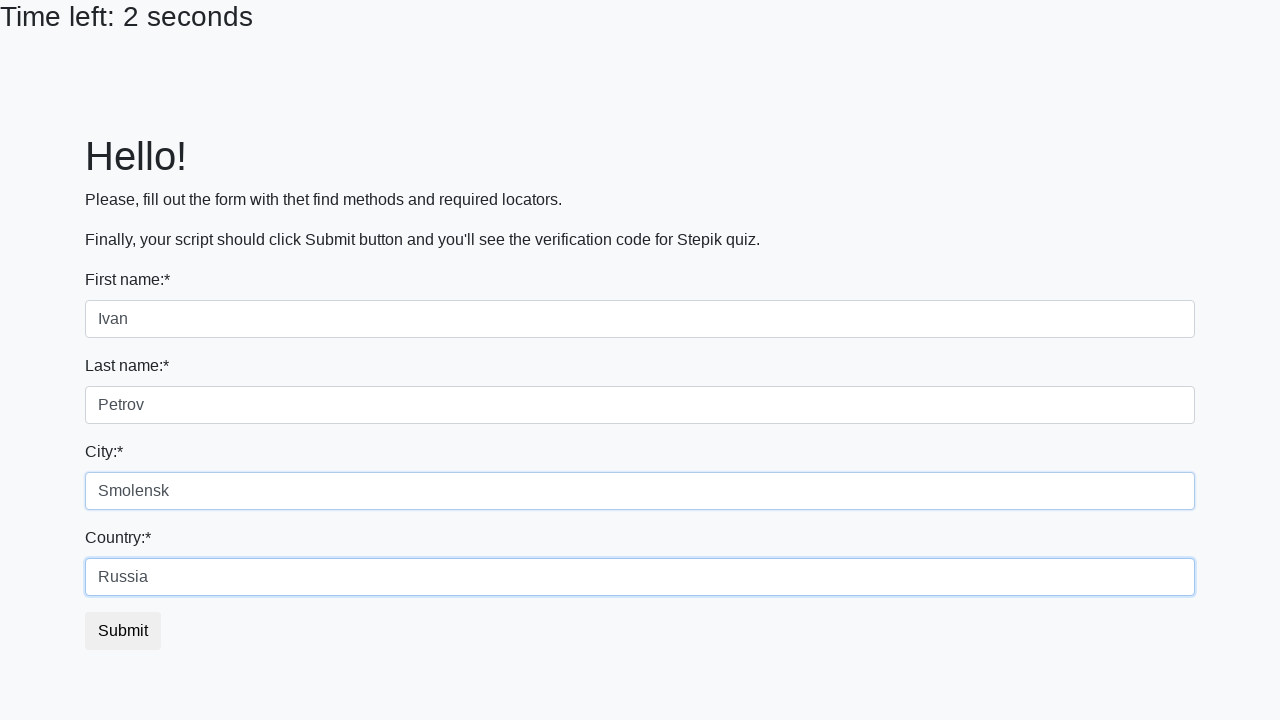

Clicked submit button to submit the form at (123, 631) on button.btn
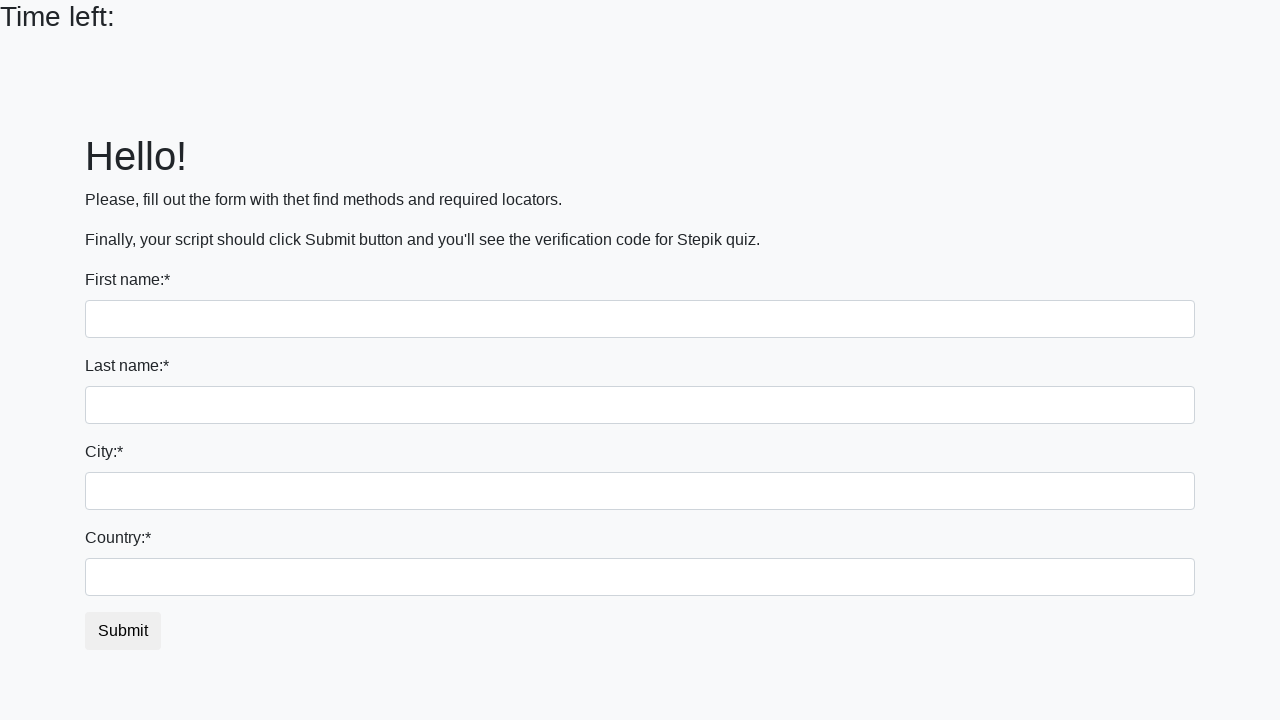

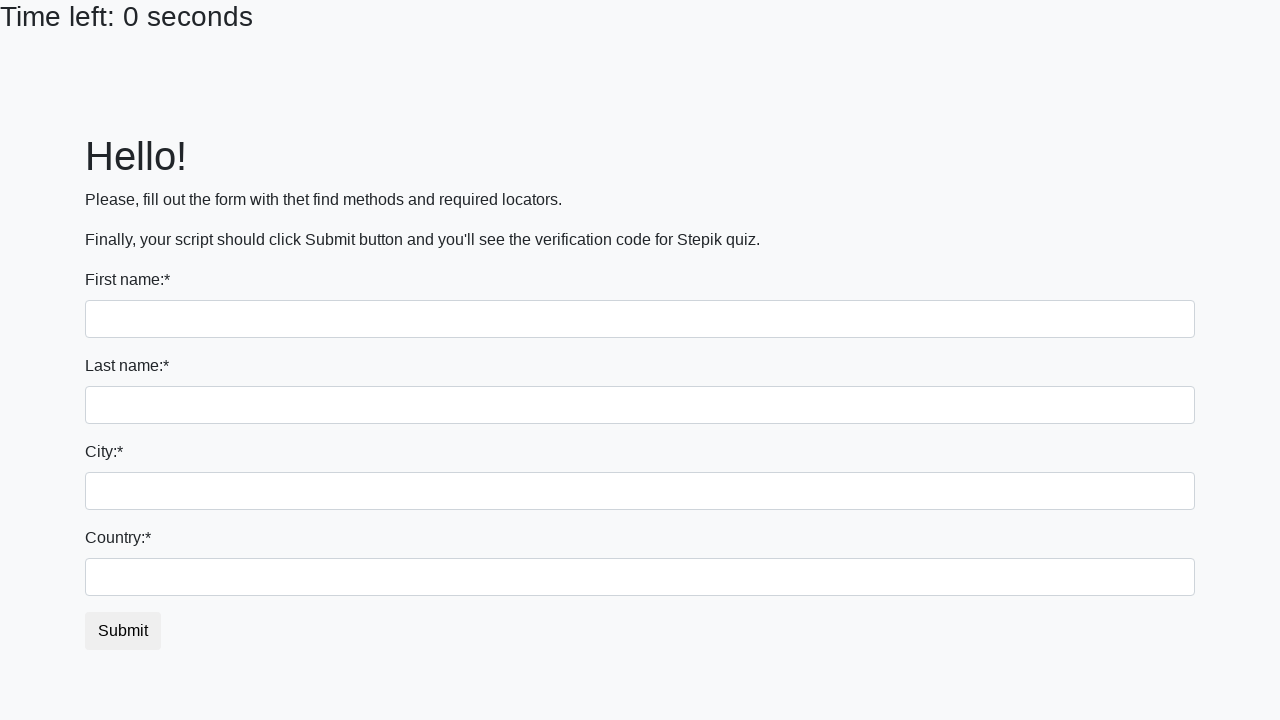